Opens a browser and navigates to the IT Help questions page, demonstrating basic Selenium/browser automation setup.

Starting URL: https://ithelp.ithome.com.tw/questions

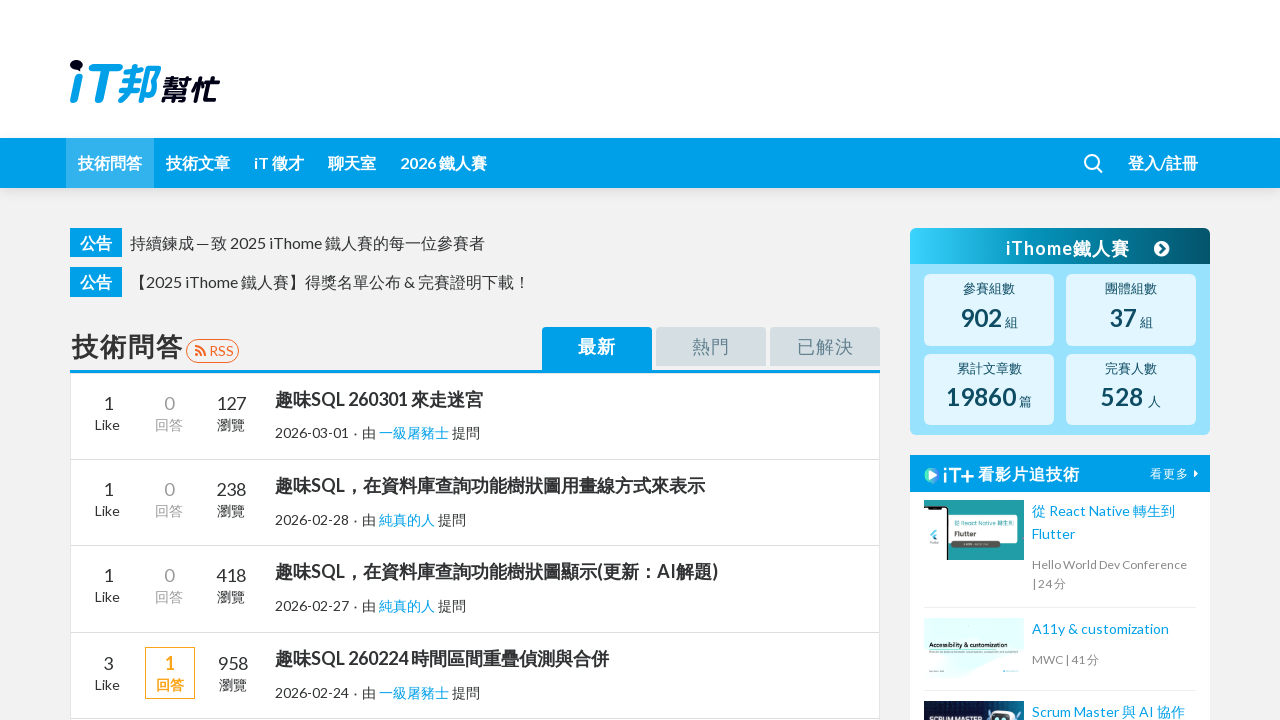

Waited for page body to load
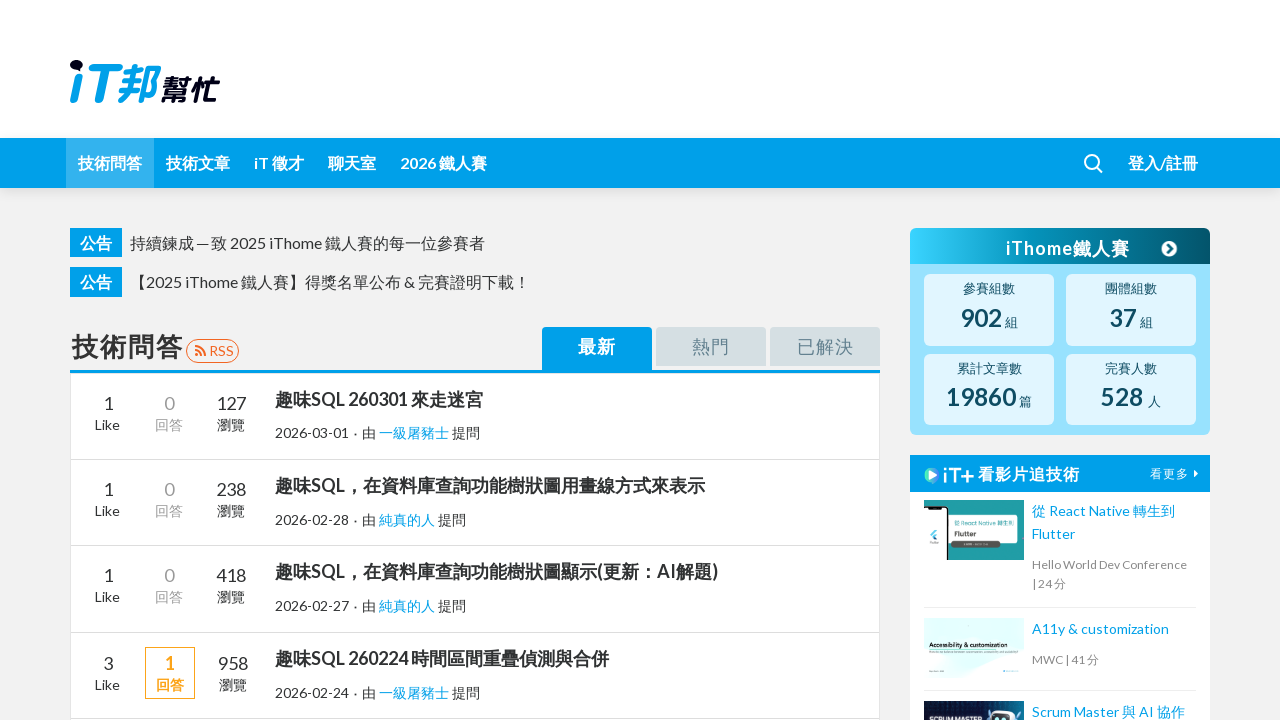

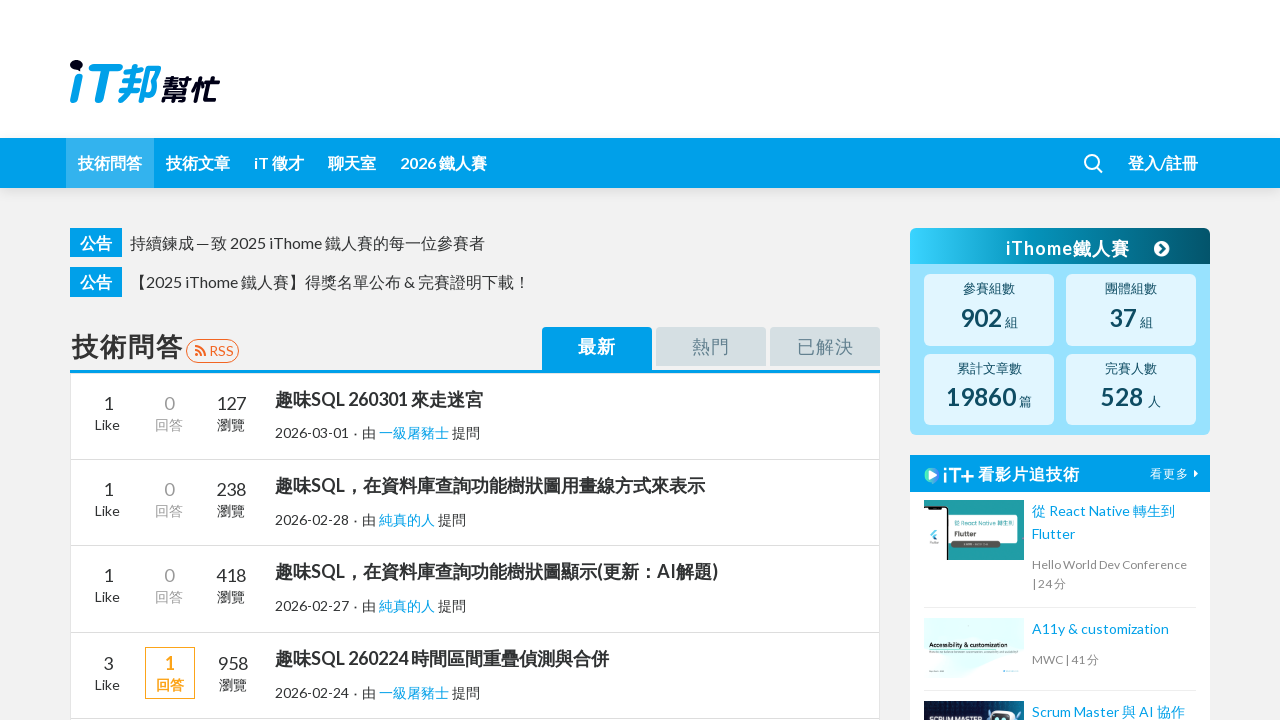